Tests dynamic loading functionality by clicking a start button and waiting for dynamically loaded content to appear

Starting URL: https://the-internet.herokuapp.com/dynamic_loading/1

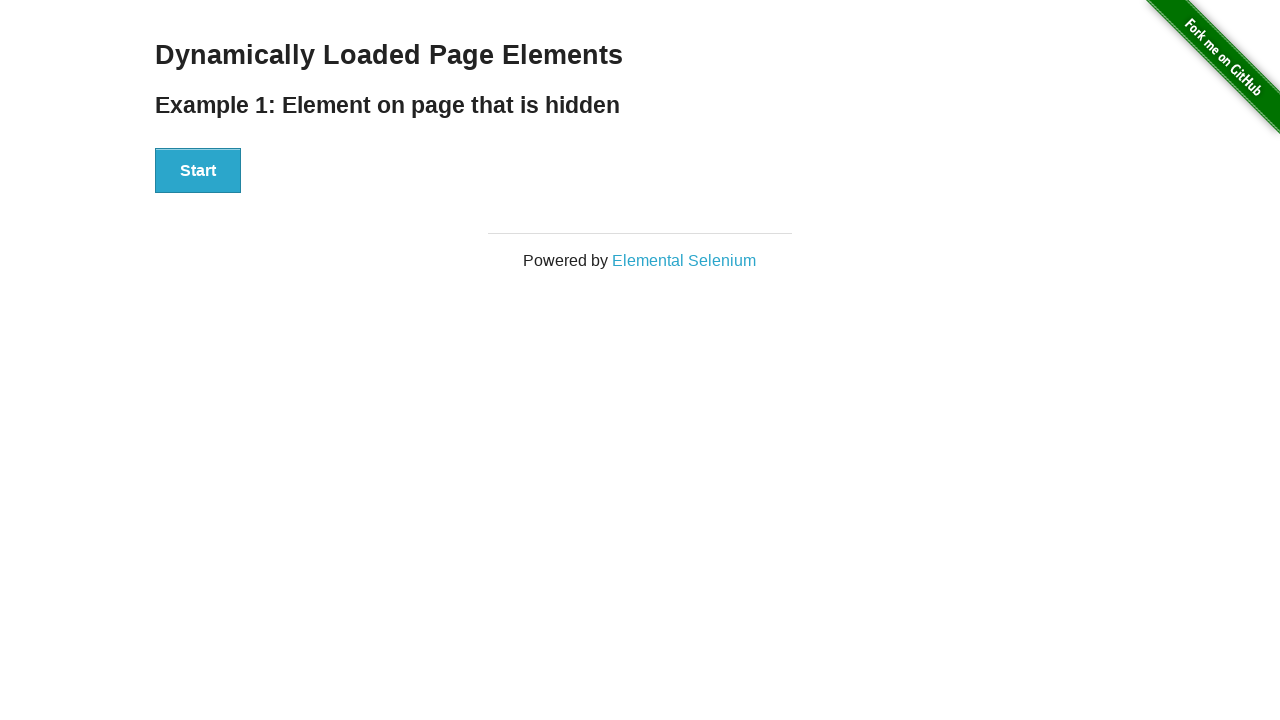

Clicked start button to trigger dynamic loading at (198, 171) on div[id='start'] button
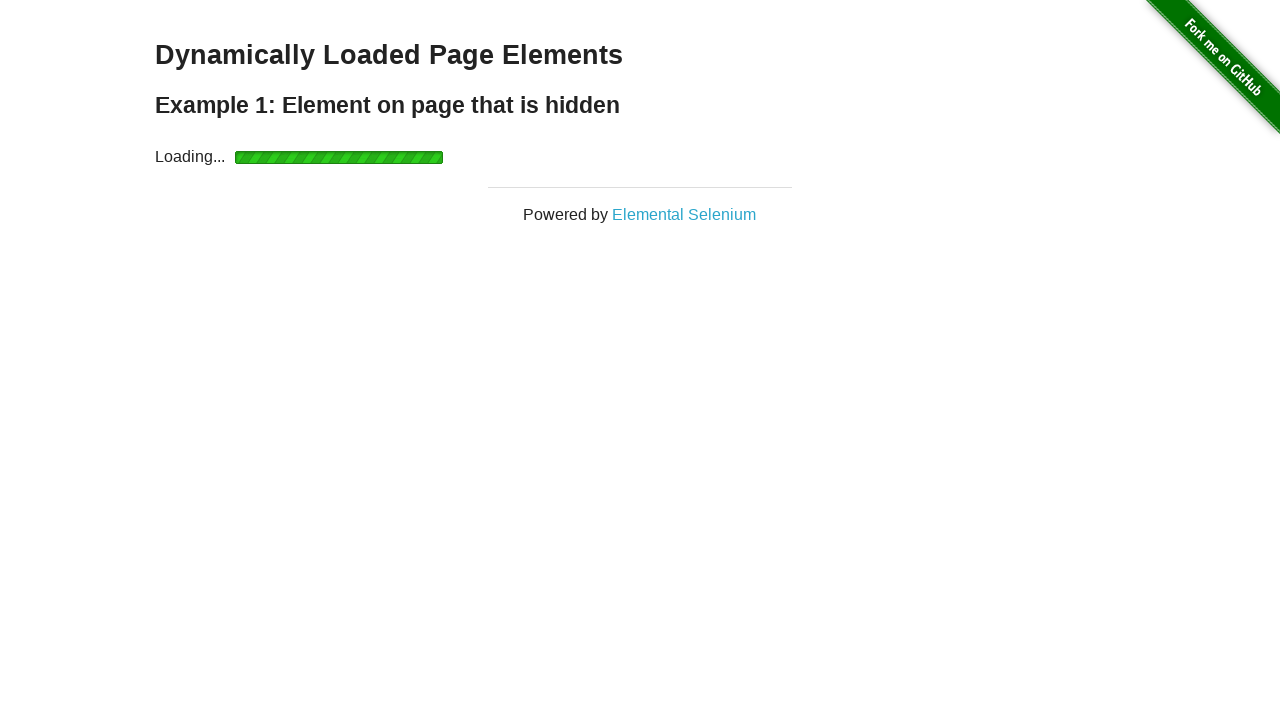

Waited for dynamically loaded content to appear
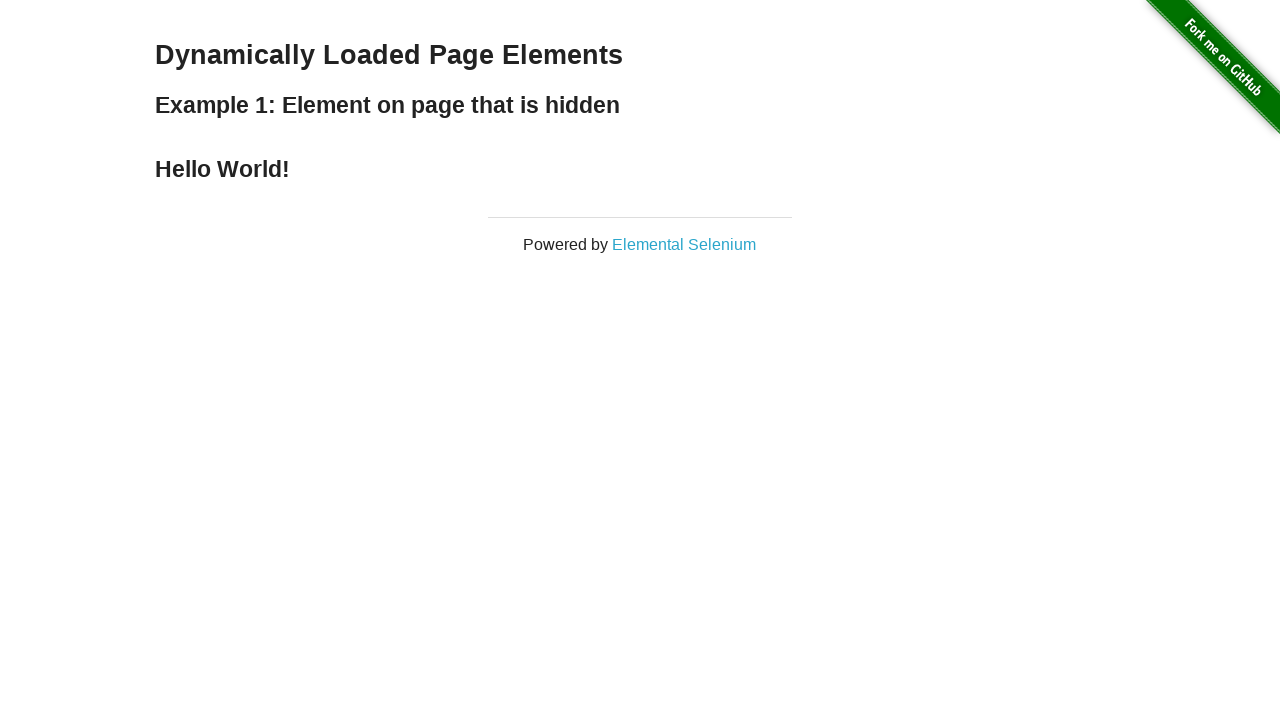

Retrieved loaded text content: Hello World!
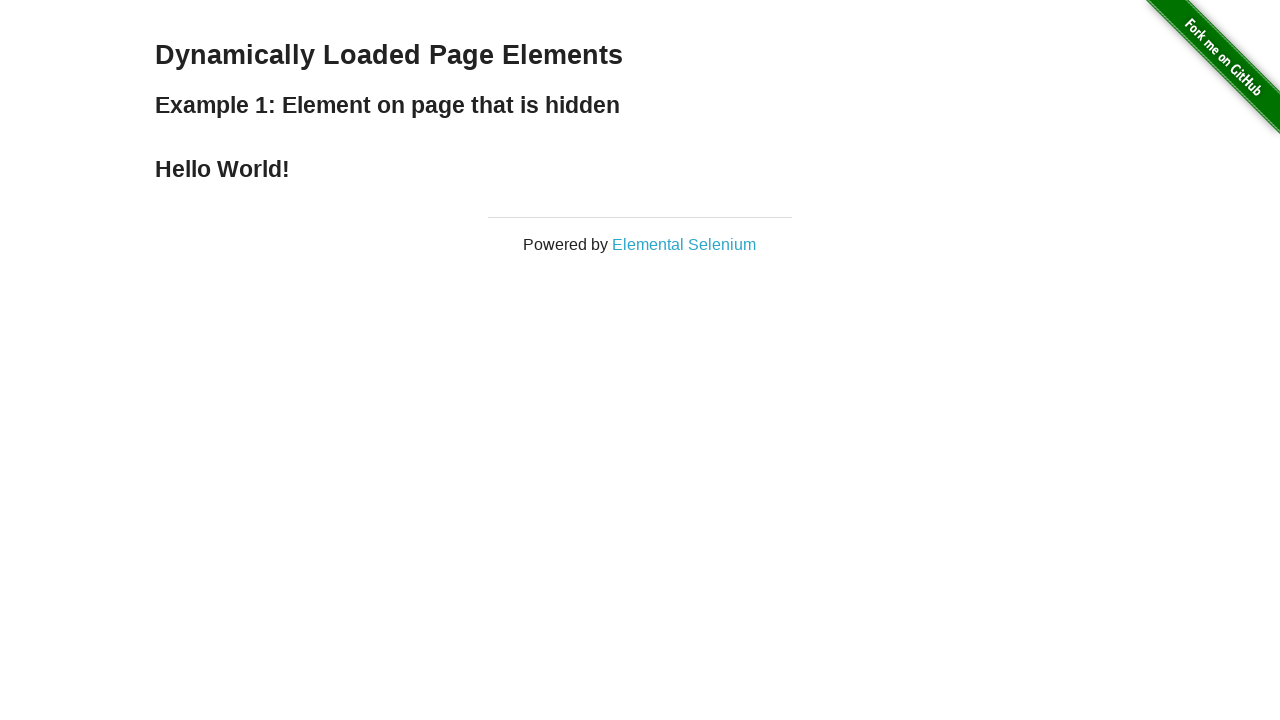

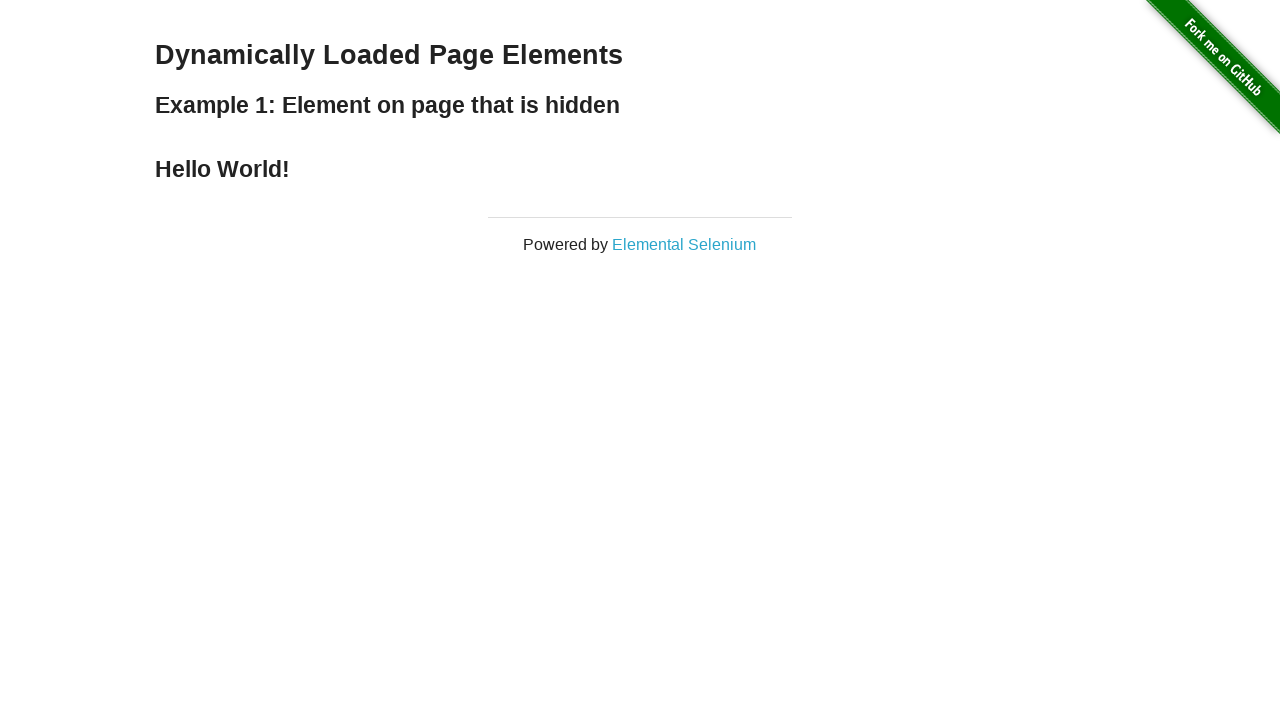